Tests right-click context menu functionality by performing a context click on an element, selecting the Copy option from the menu, and handling the resulting alert dialog

Starting URL: https://swisnl.github.io/jQuery-contextMenu/demo.html

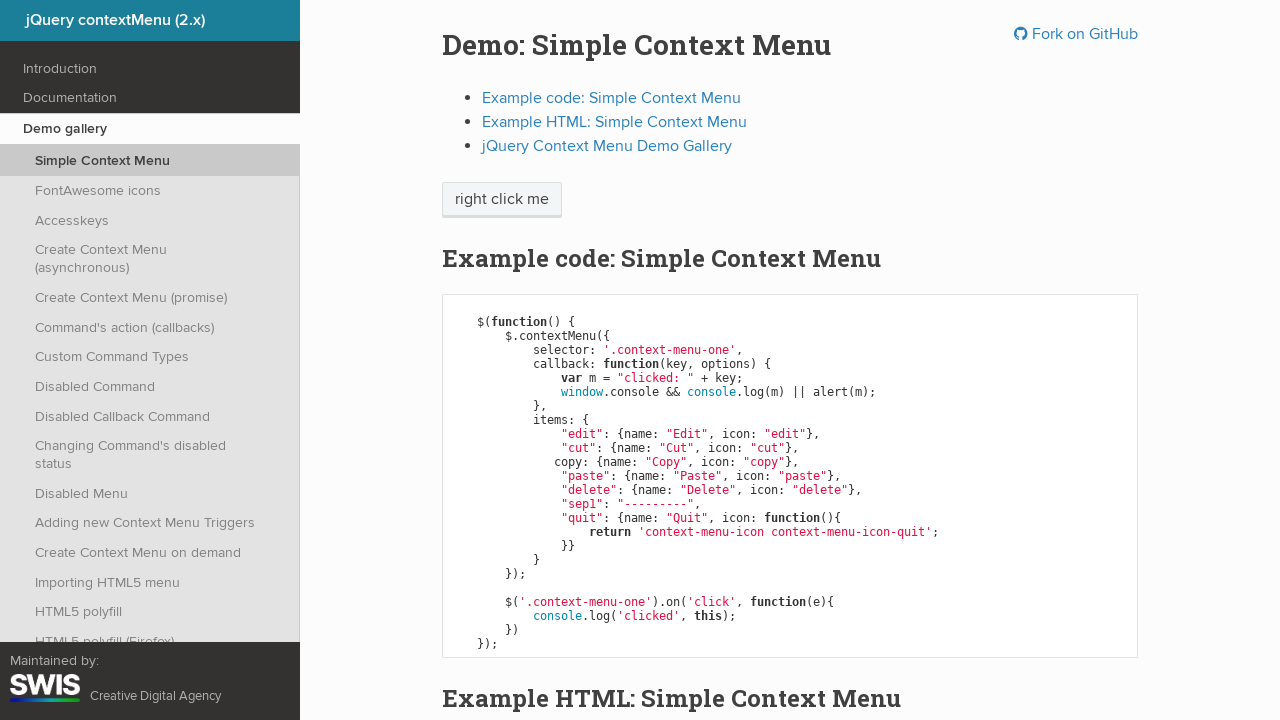

Located the 'right click me' element
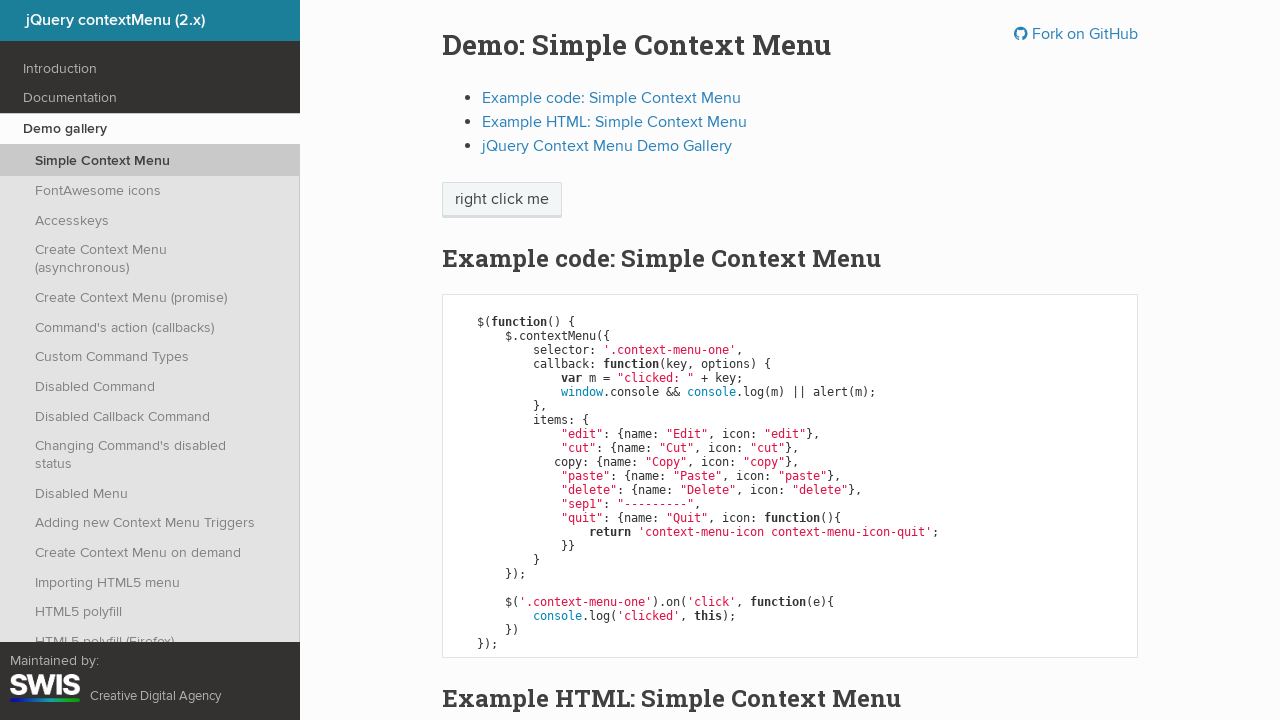

Performed right-click (context click) on the element at (502, 200) on xpath=//span[text()='right click me']
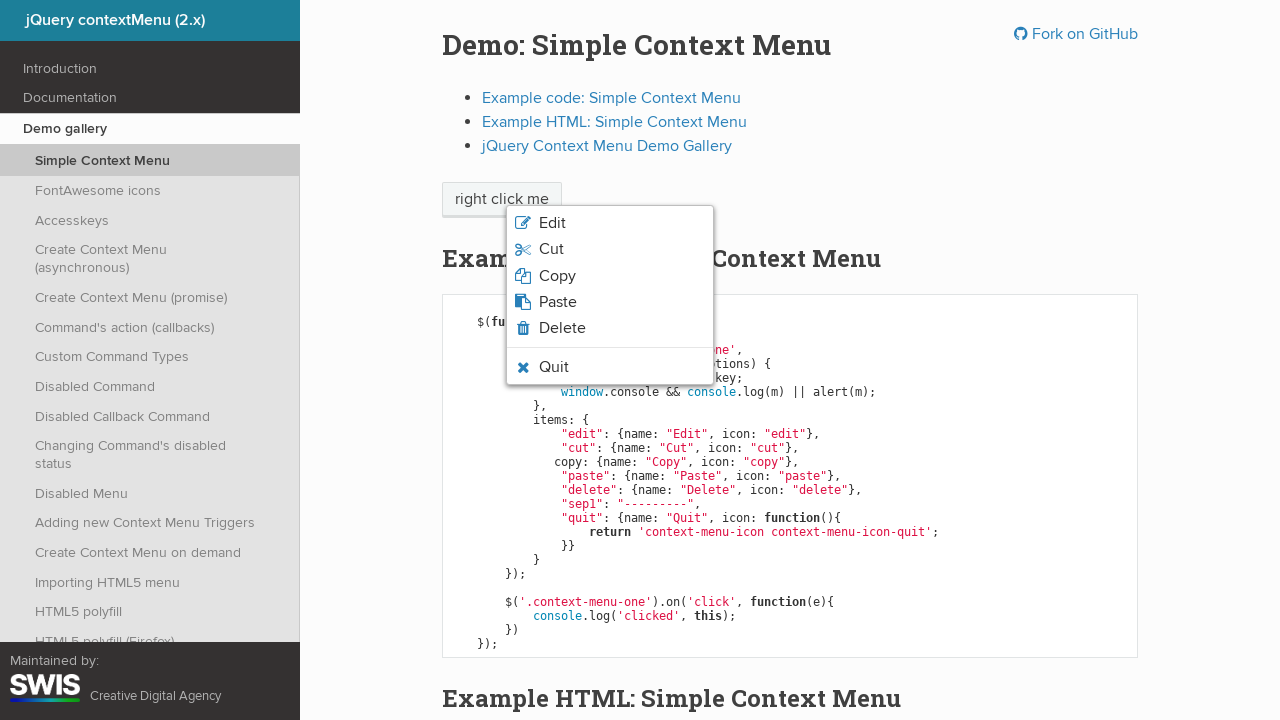

Waited for context menu to appear
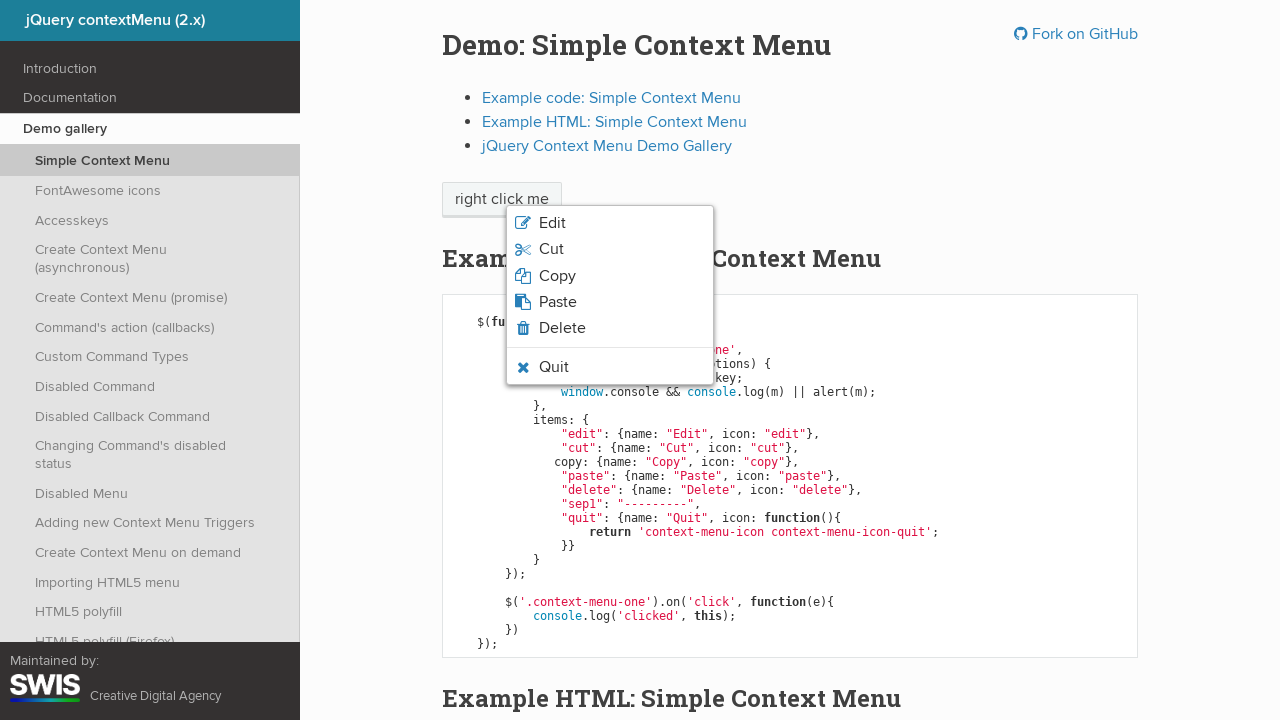

Clicked Copy option from context menu at (557, 276) on xpath=//span[text()='Copy']
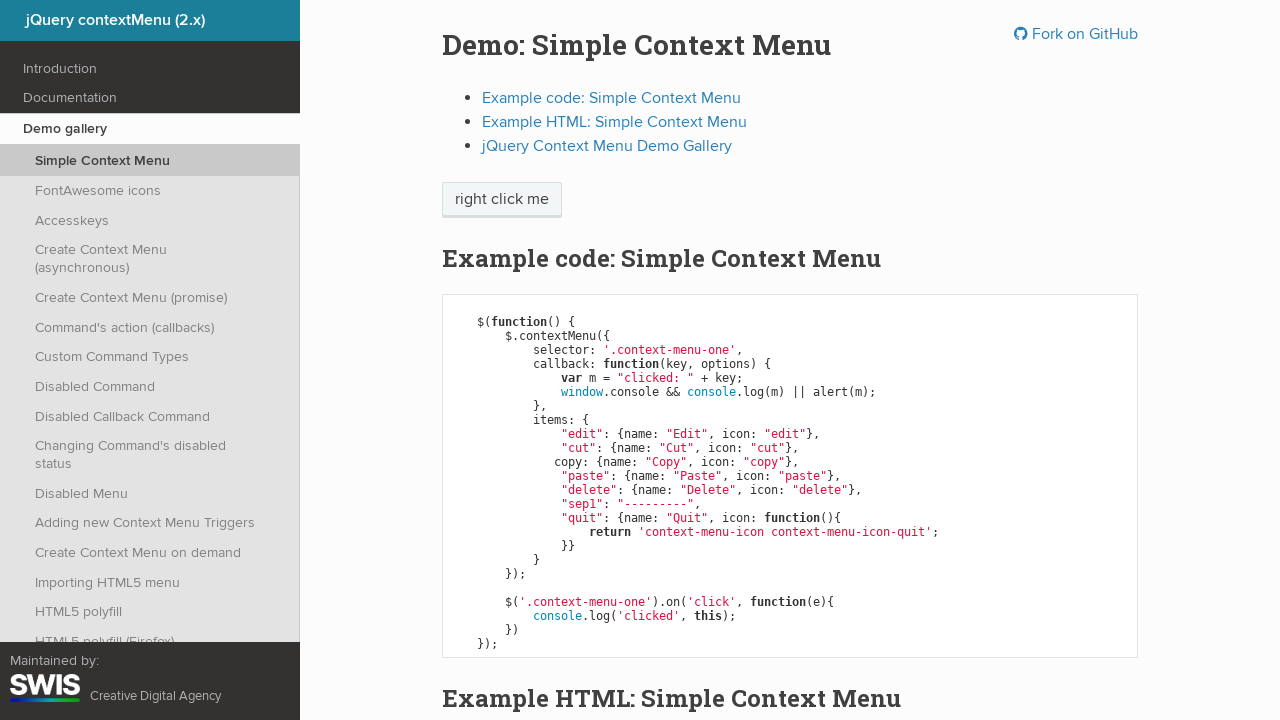

Set up dialog handler to accept alert
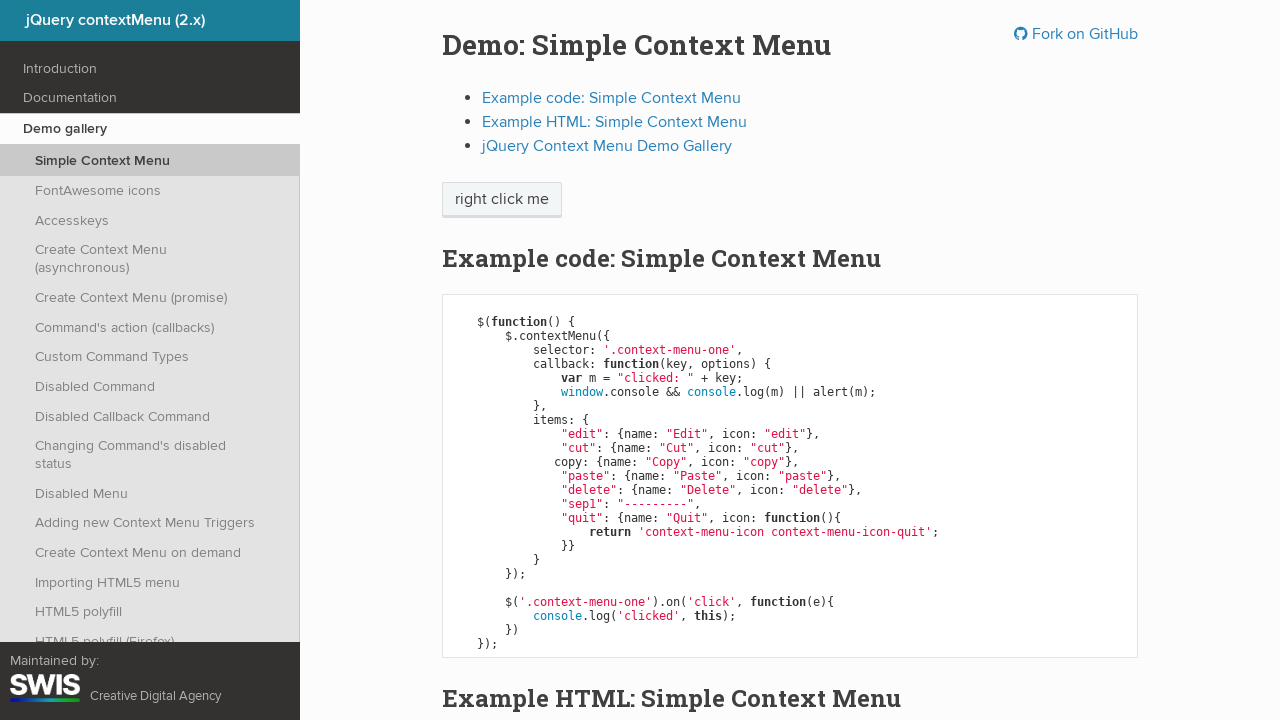

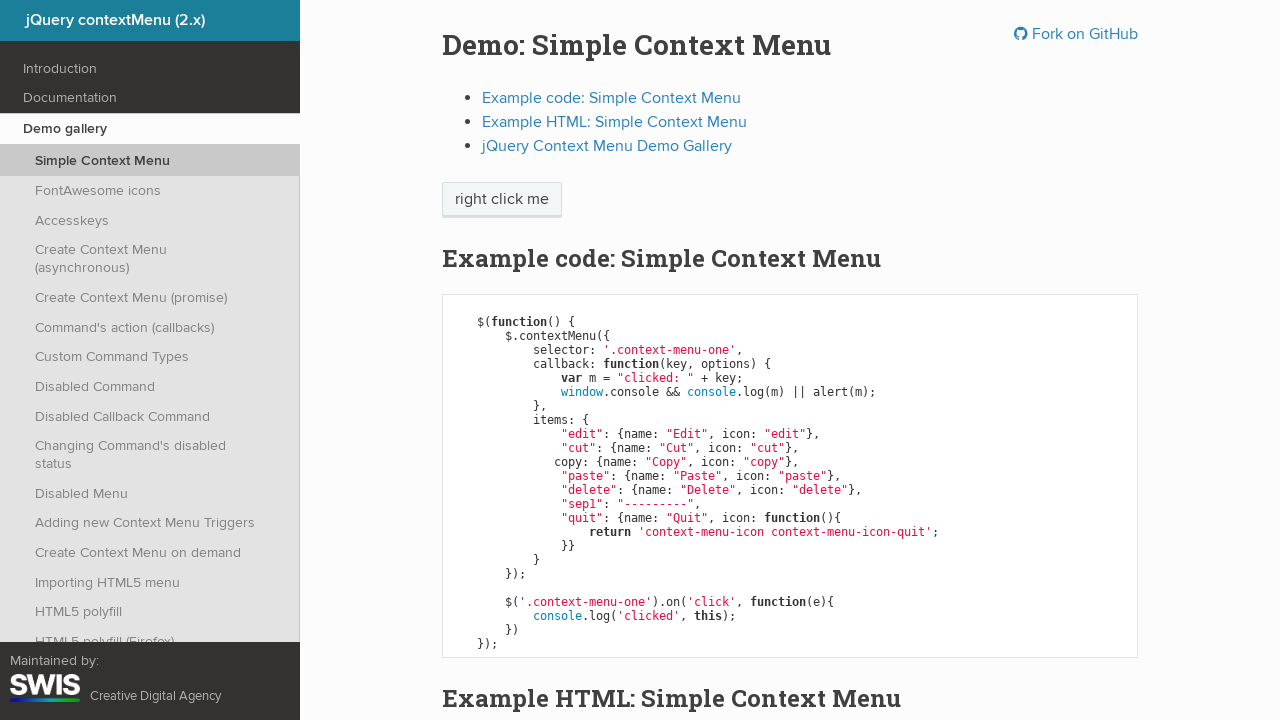